Tests registration form validation with username too short (2 characters), verifying the minimum length error message.

Starting URL: https://anatoly-karpovich.github.io/demo-login-form/

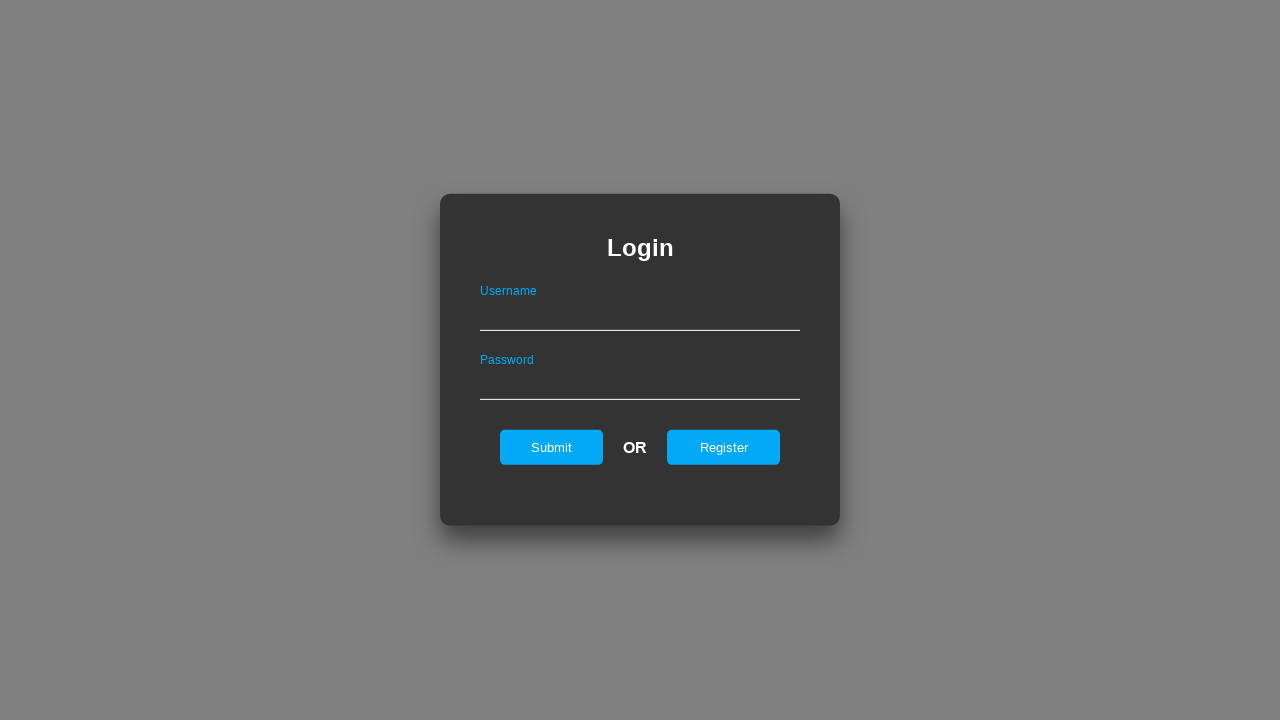

Clicked register link to navigate to registration form at (724, 447) on #registerOnLogin
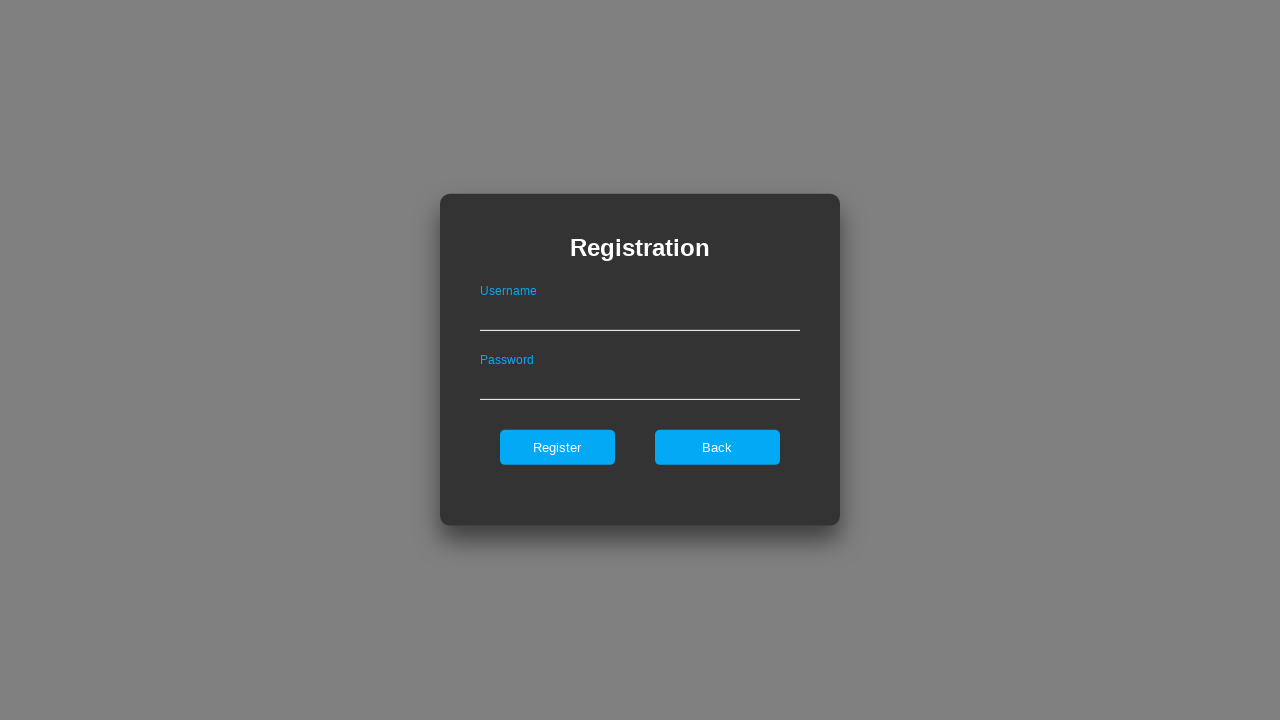

Filled username field with invalid short value 'ab' on #userNameOnRegister
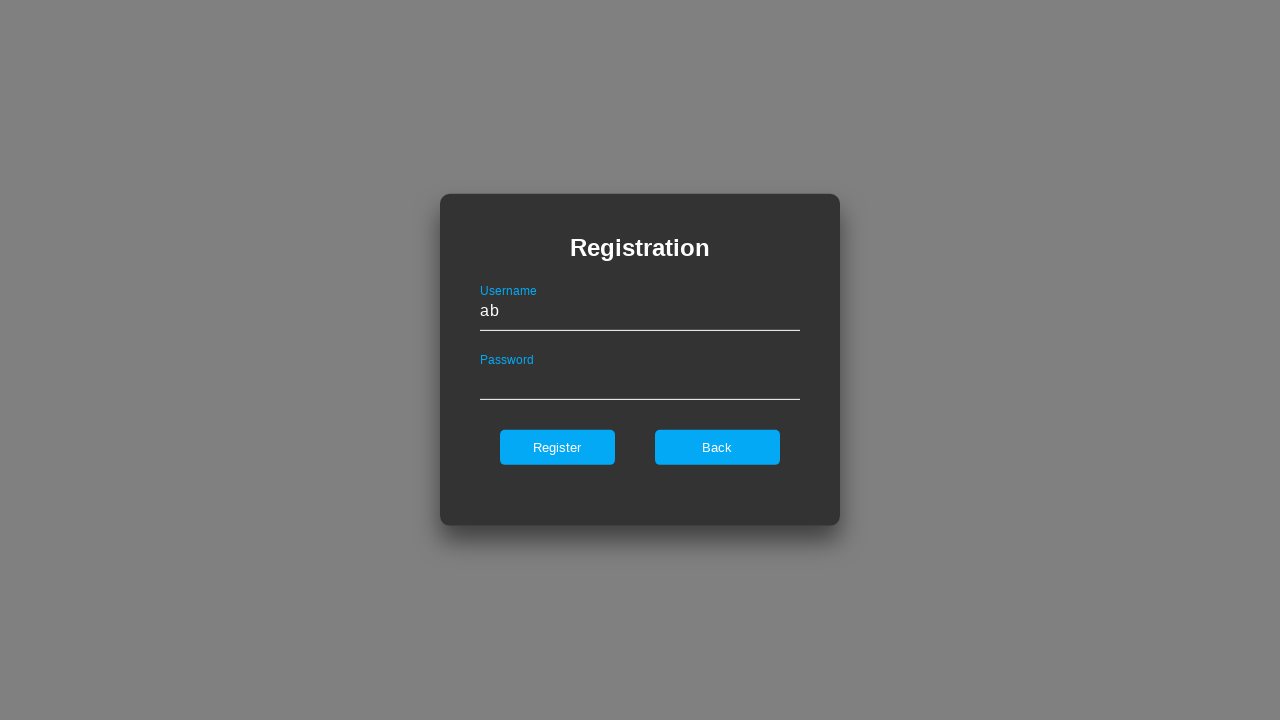

Filled password field with valid password '12345678qQ' on #passwordOnRegister
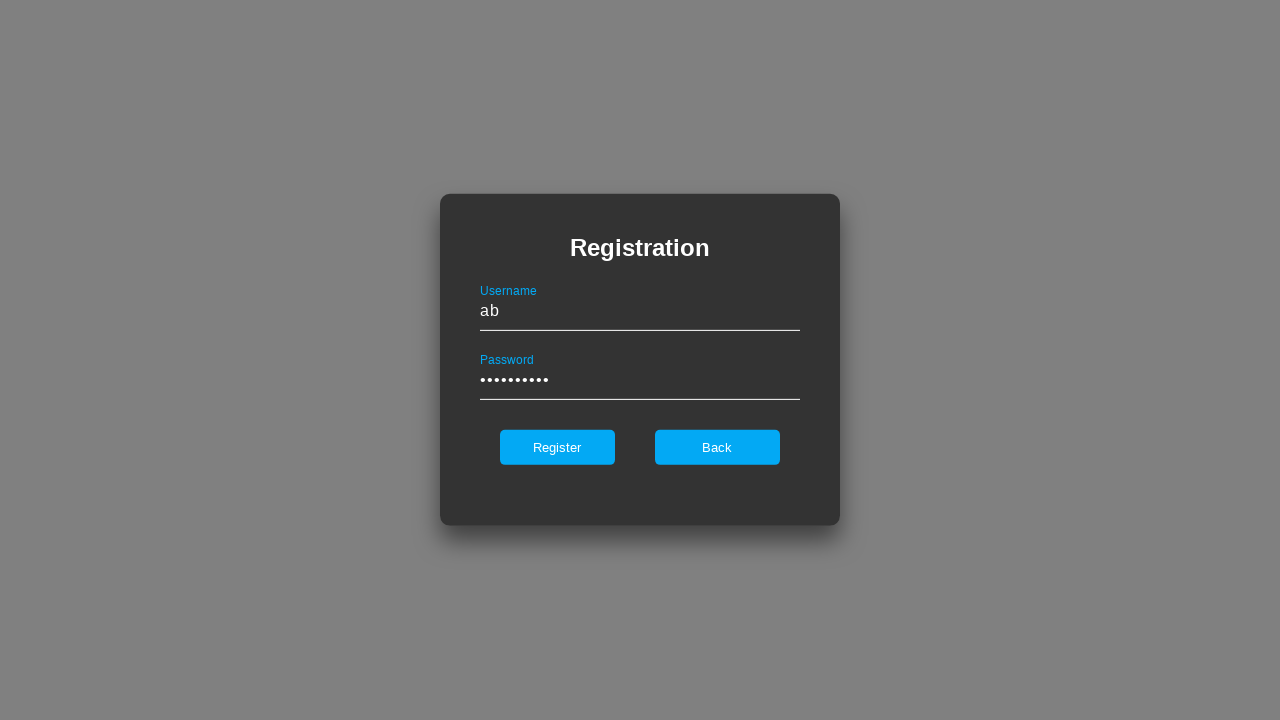

Clicked register button to attempt registration at (557, 447) on #register
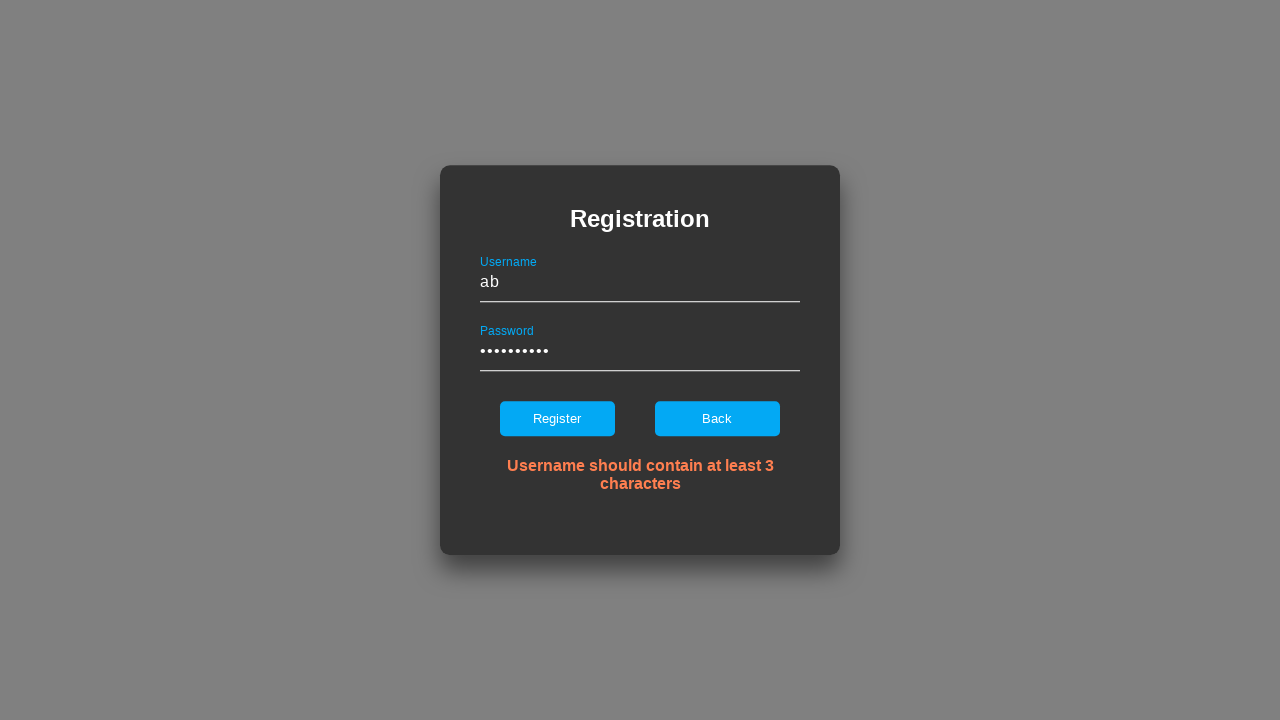

Verified error message: 'Username should contain at least 3 characters' is displayed
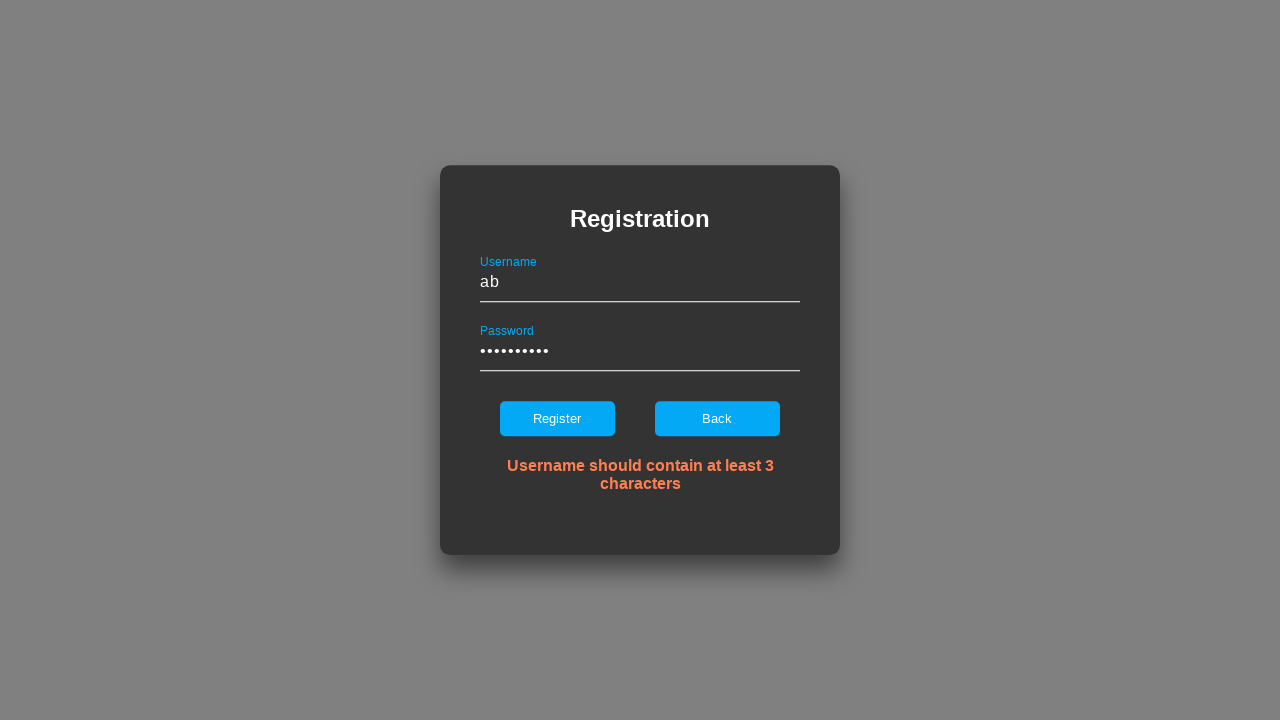

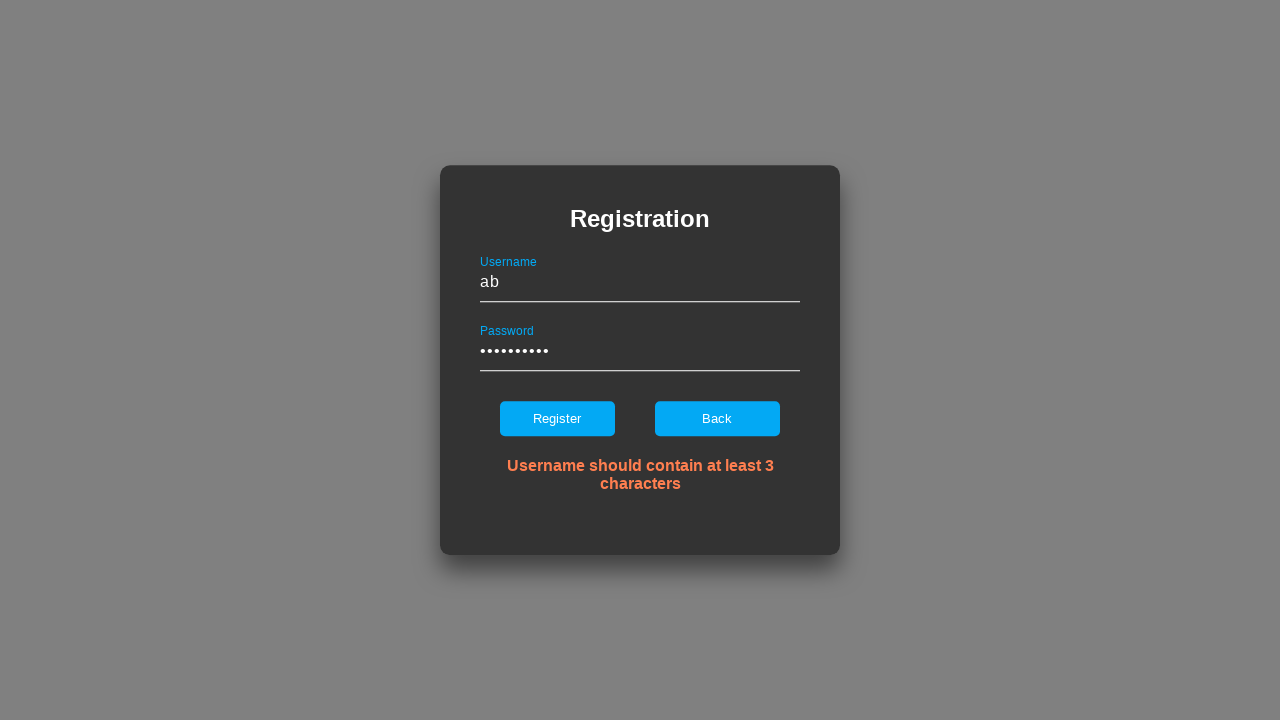